Tests typeahead autocomplete by typing characters individually with pauses, then selecting "Scala" from the suggestions dropdown within an iframe.

Starting URL: http://jqueryui.com/autocomplete/

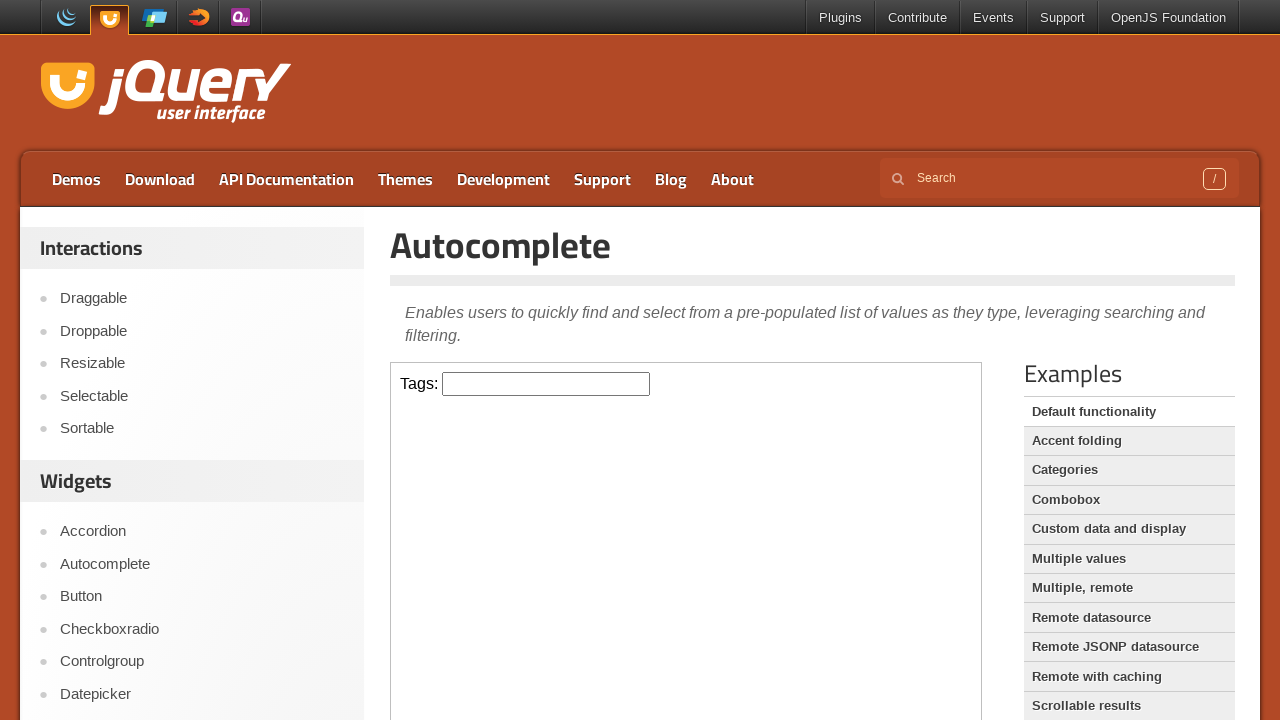

Located the demo iframe containing the autocomplete field
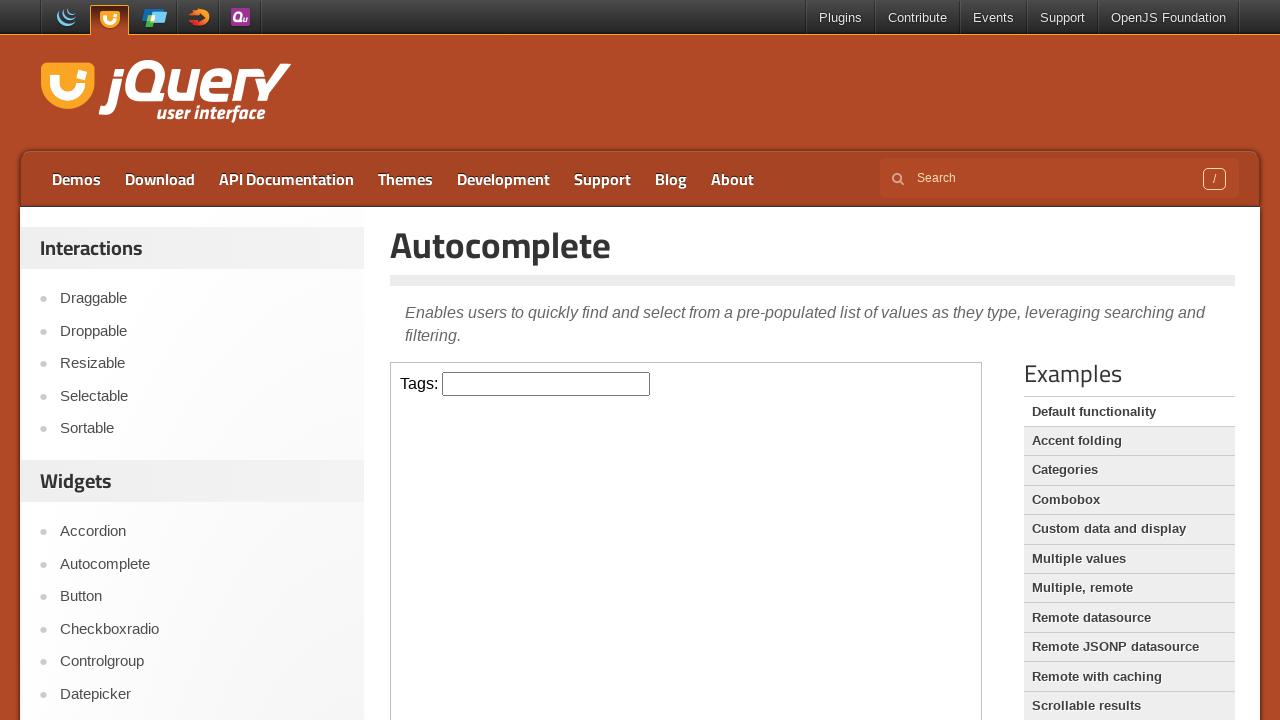

Located the search/tags input field in the iframe
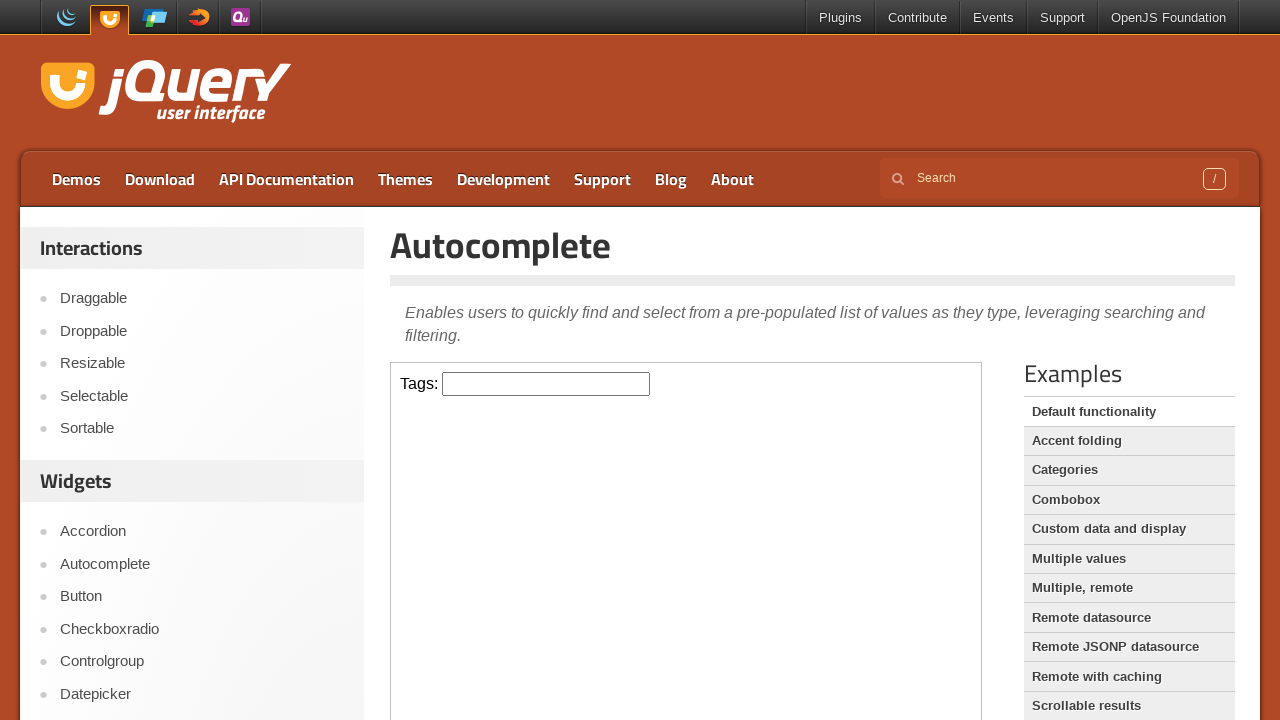

Typed character 's' into the search field on .demo-frame >> internal:control=enter-frame >> #tags
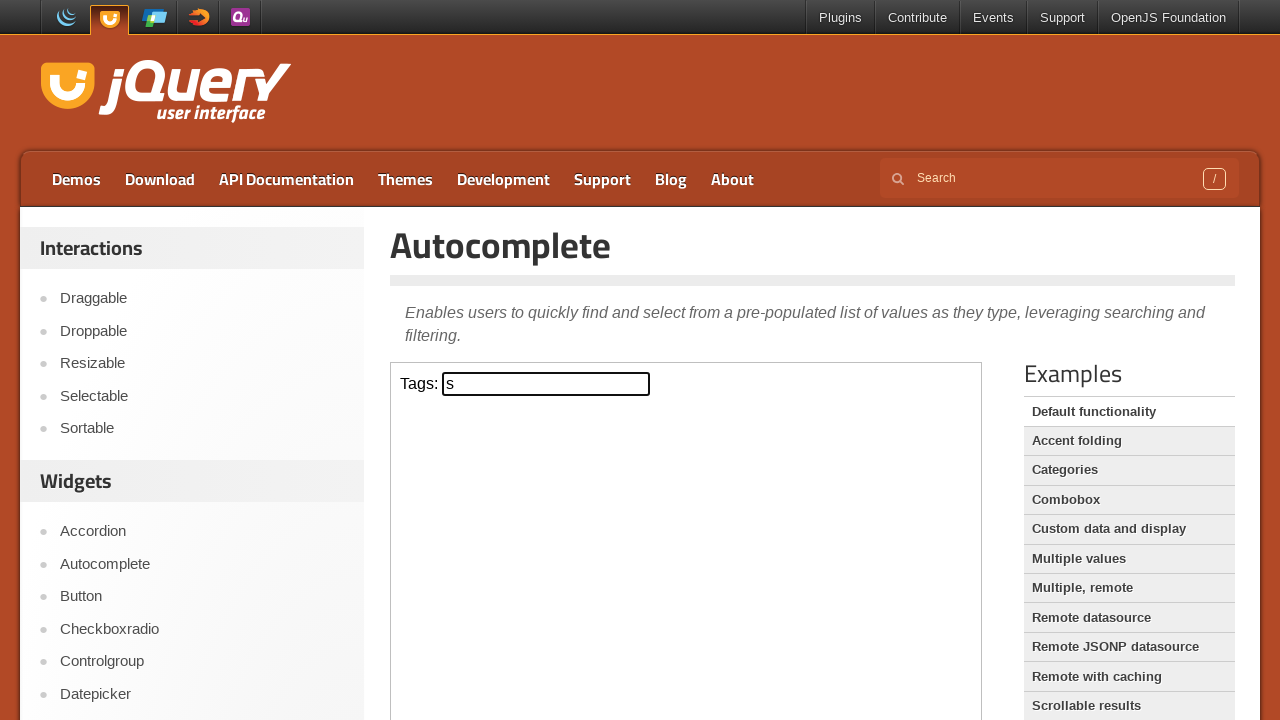

Waited 1 second after typing 's'
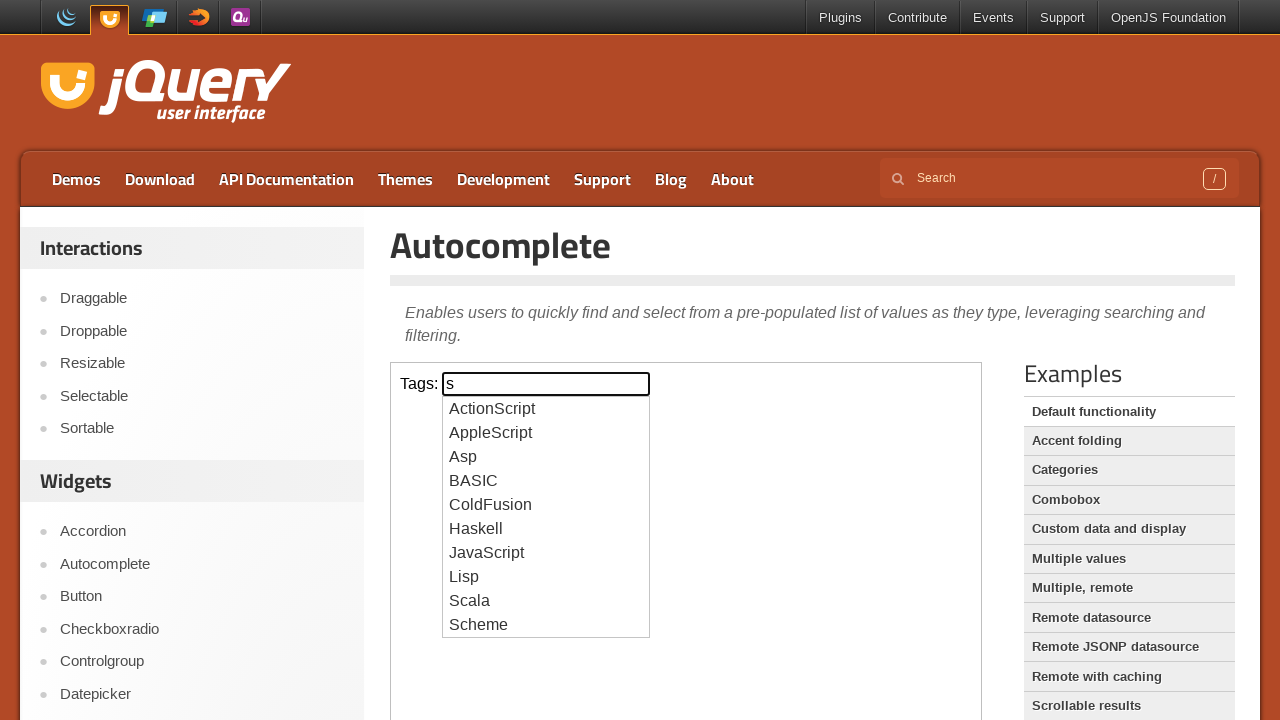

Typed character 'c' into the search field on .demo-frame >> internal:control=enter-frame >> #tags
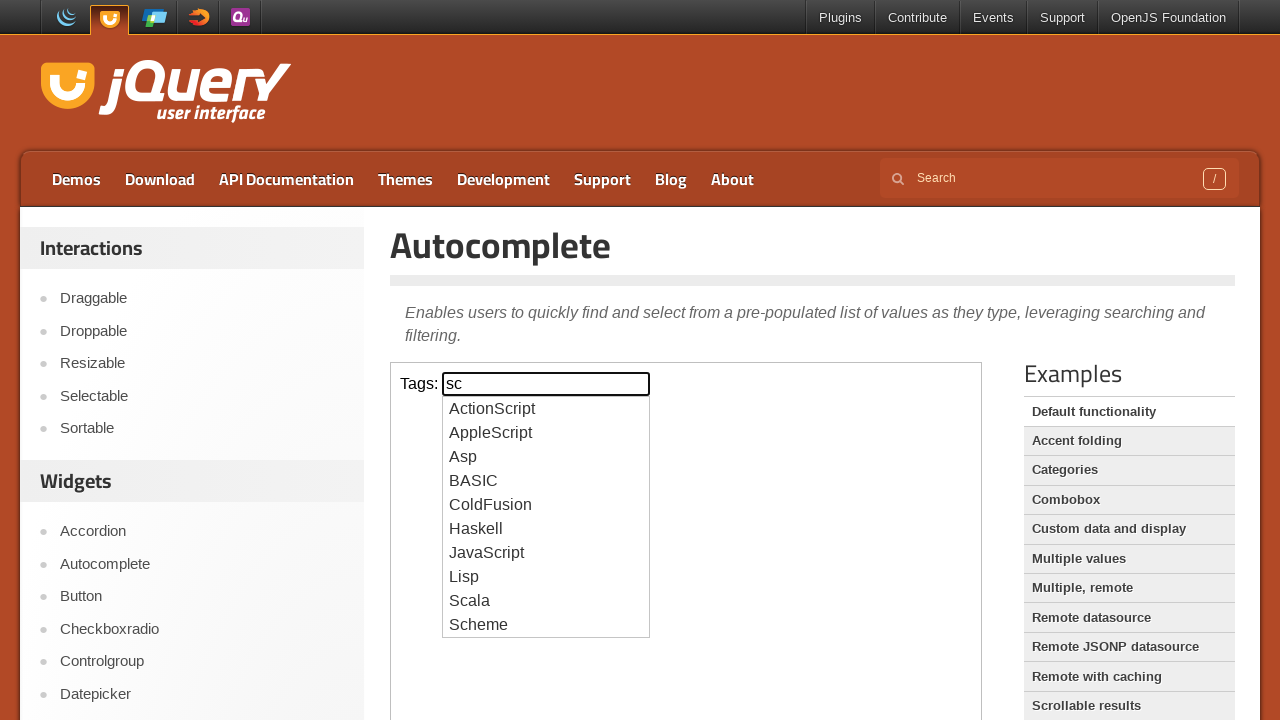

Waited 1 second after typing 'c'
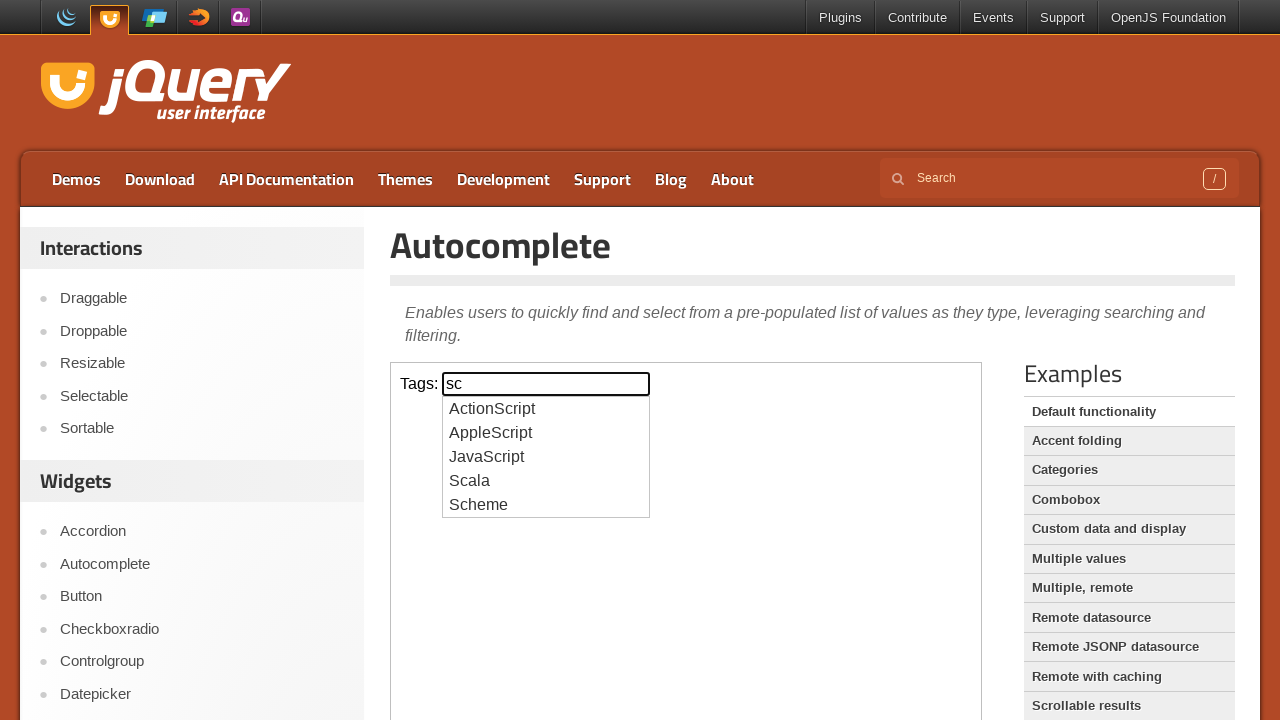

Typed character 'a' into the search field on .demo-frame >> internal:control=enter-frame >> #tags
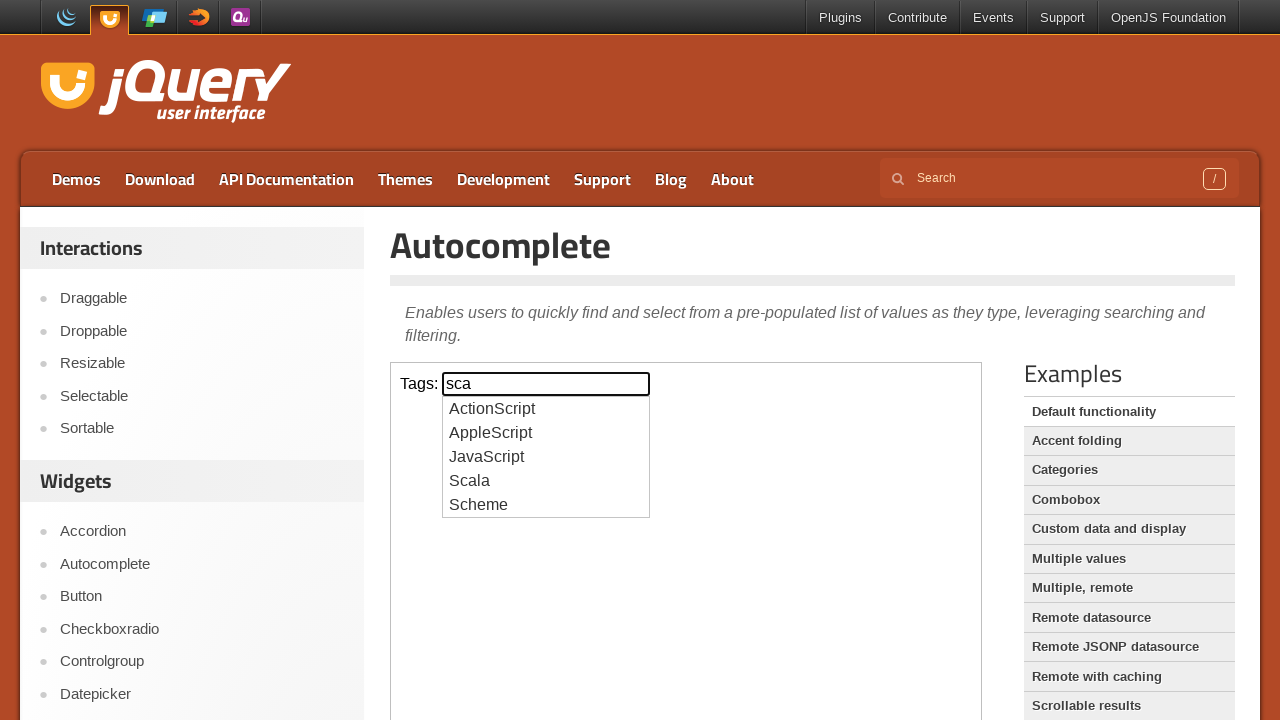

Waited 1 second after typing 'a'
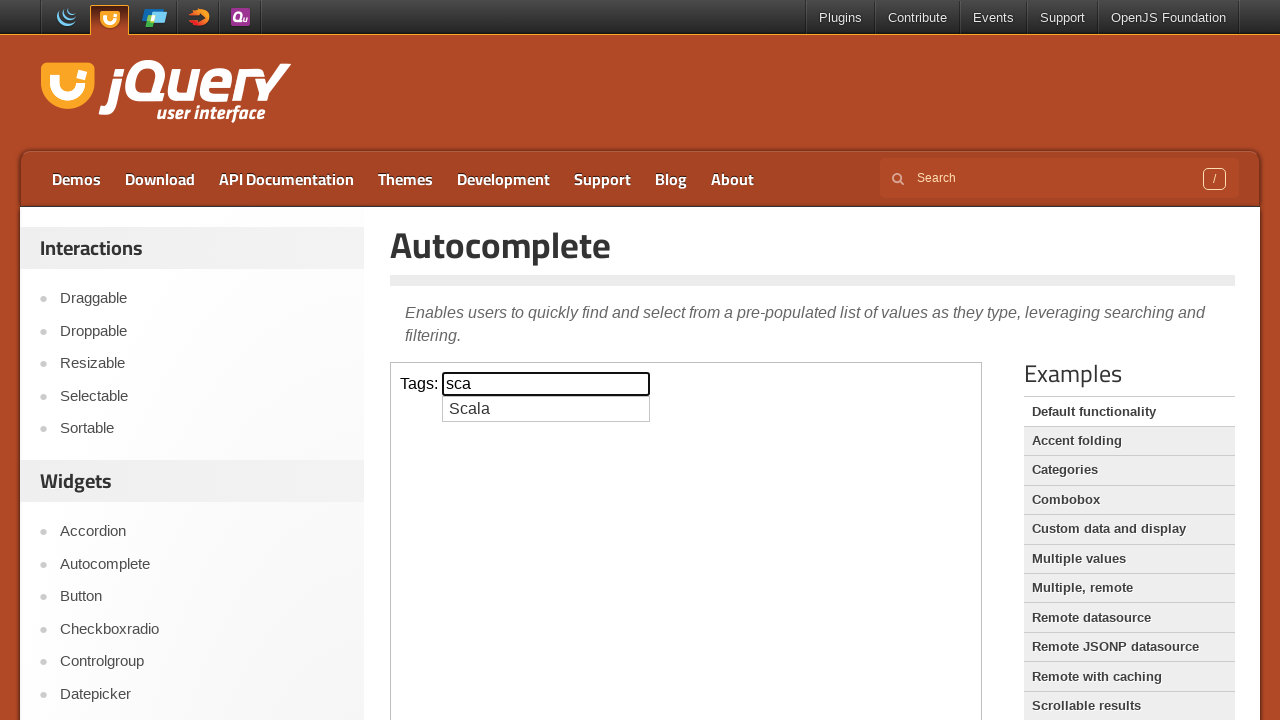

Suggestion dropdown became visible
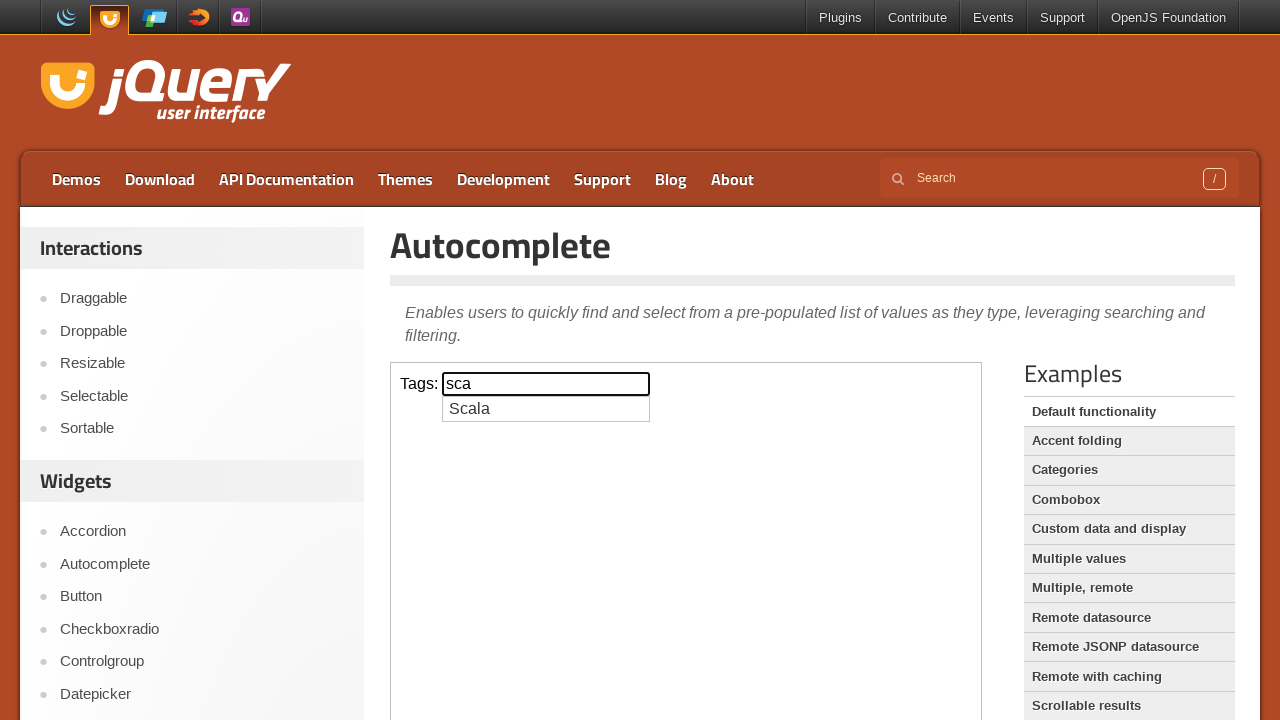

Located all suggestion list items in the dropdown
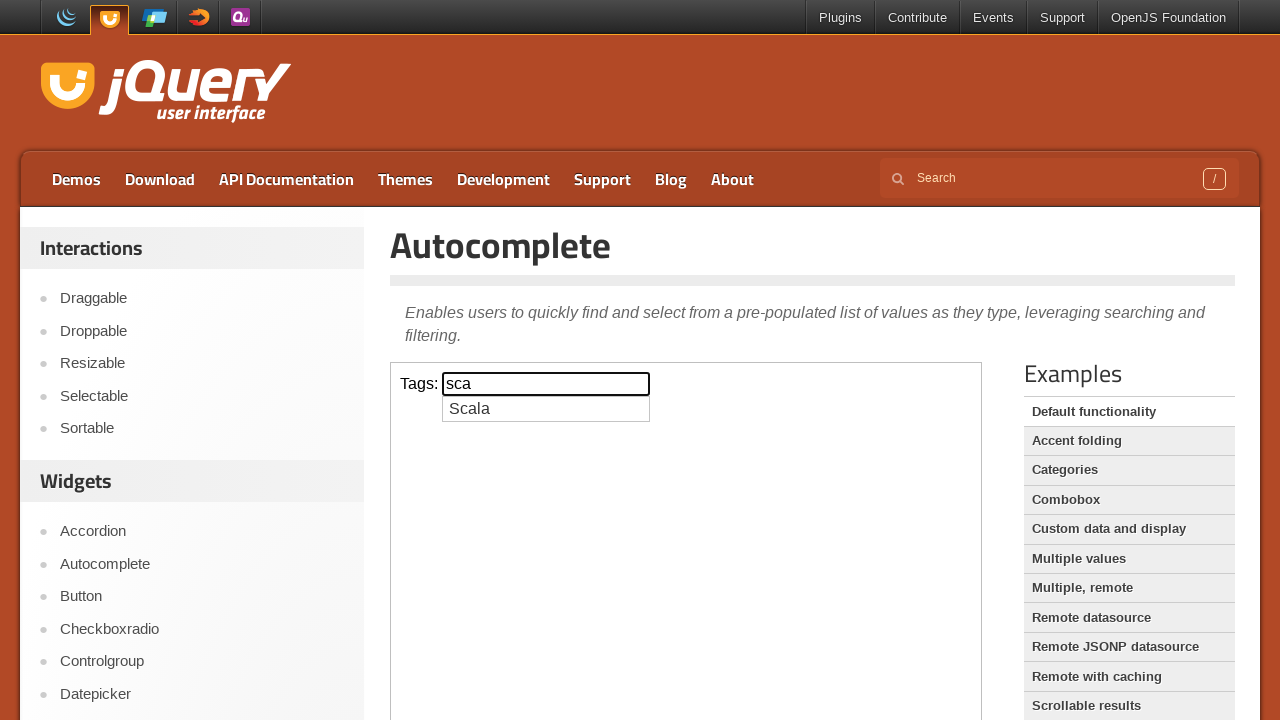

Counted 1 suggestions in the dropdown
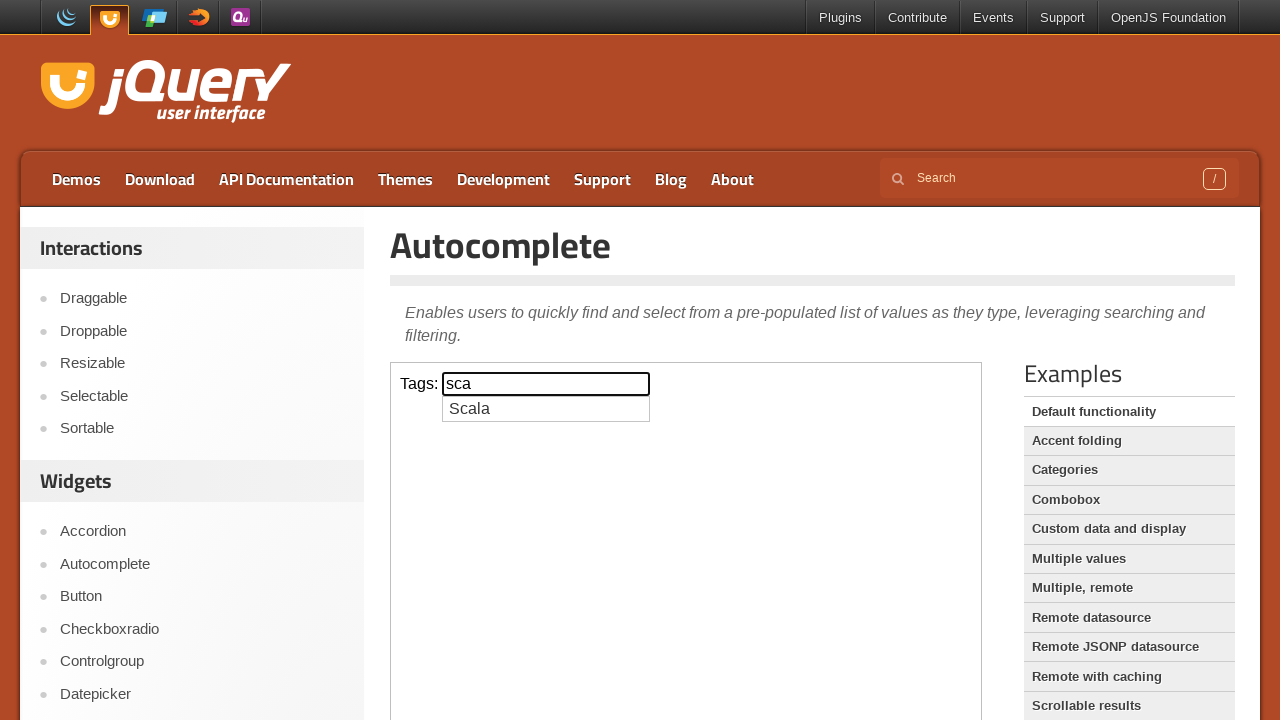

Inspecting suggestion 1 of 1
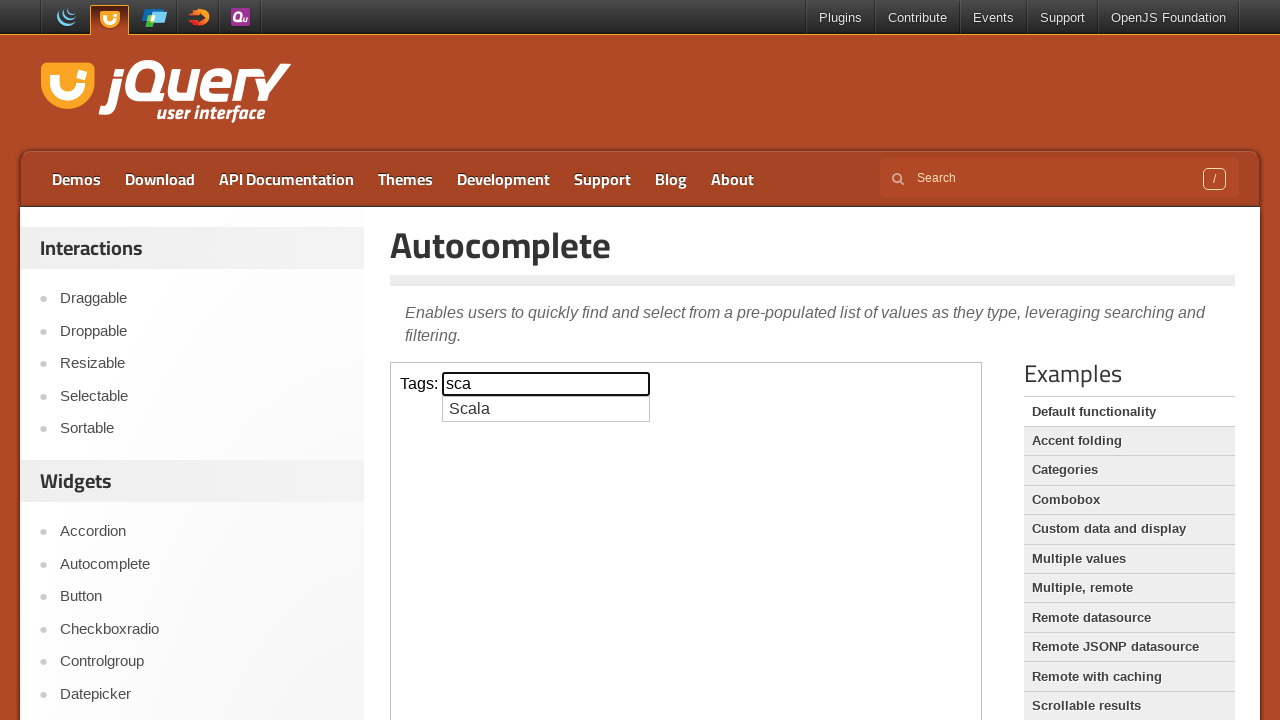

Clicked 'Scala' suggestion from the dropdown at (546, 409) on .demo-frame >> internal:control=enter-frame >> #ui-id-1 li >> nth=0
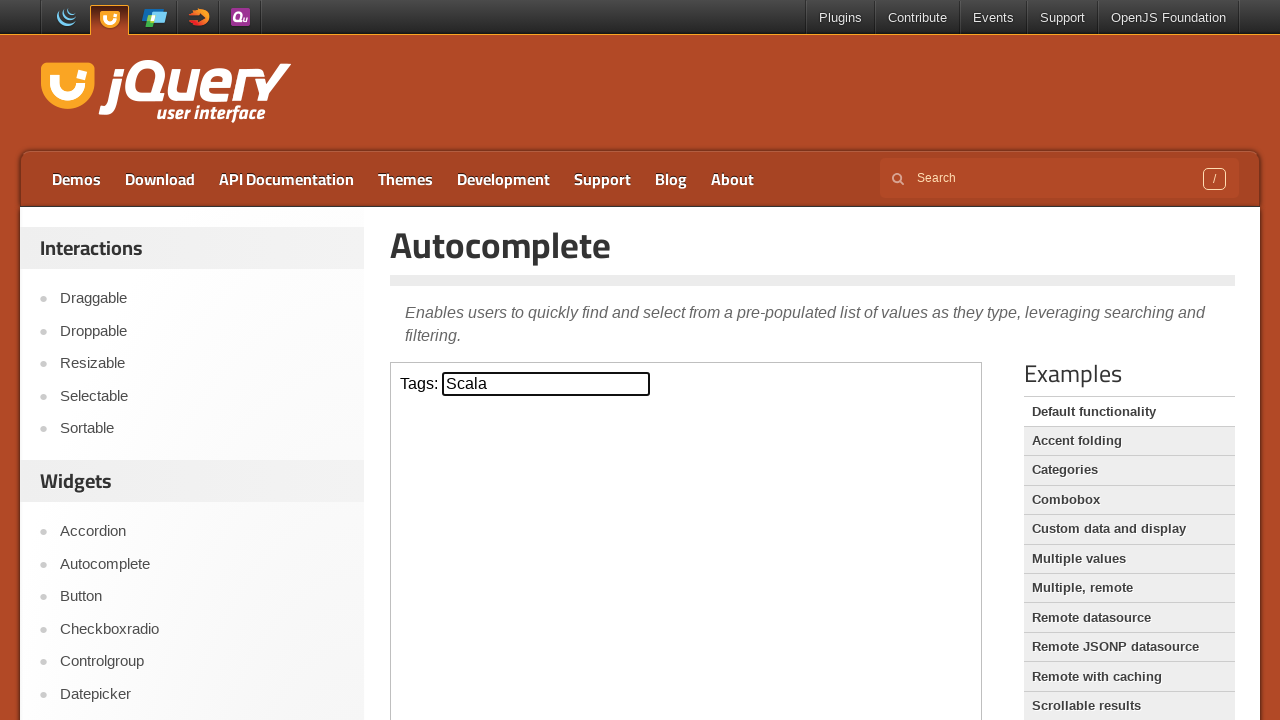

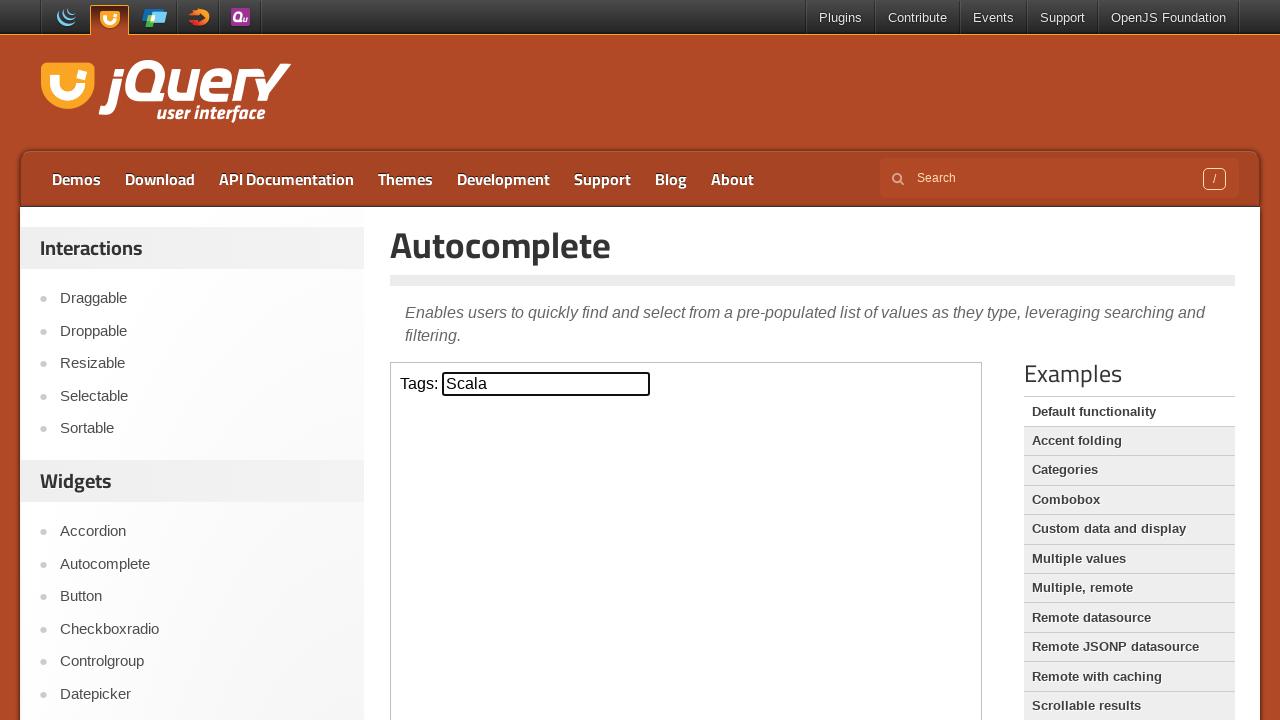